Tests interacting with a custom select component on mobiscroll demo page

Starting URL: https://demo.mobiscroll.com/javascript/select/single-select

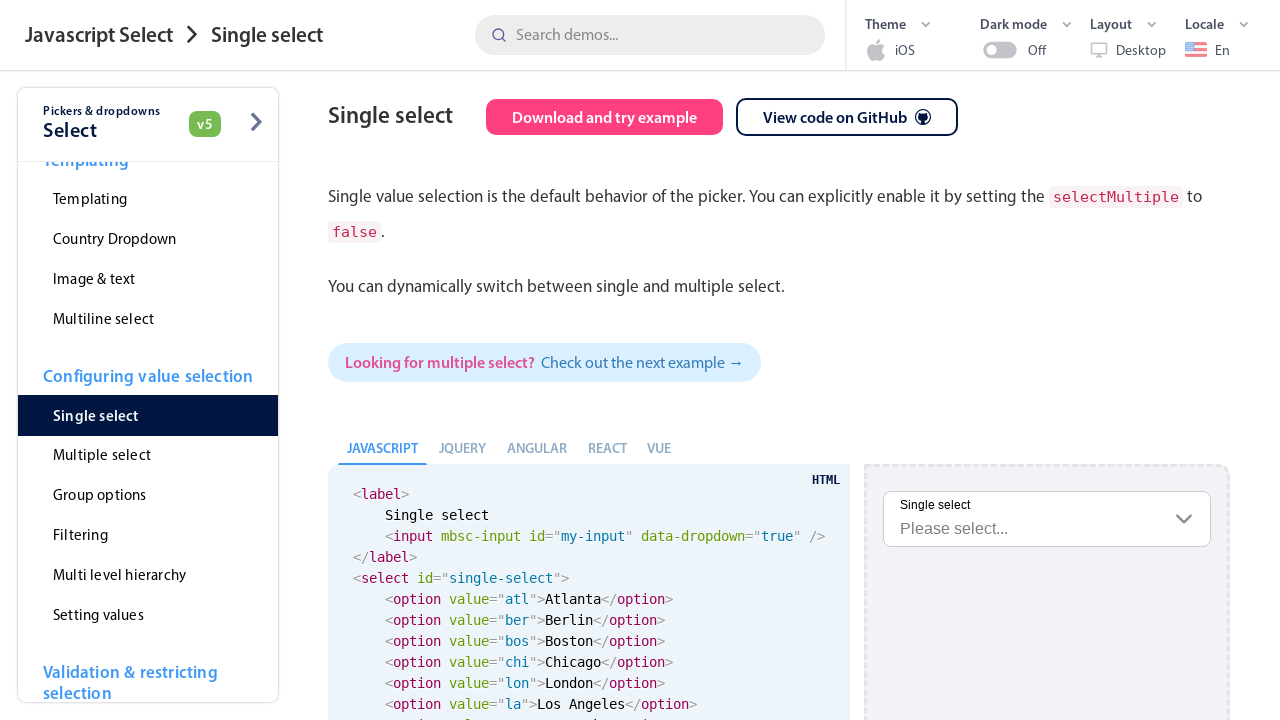

Waited for single select input to be visible
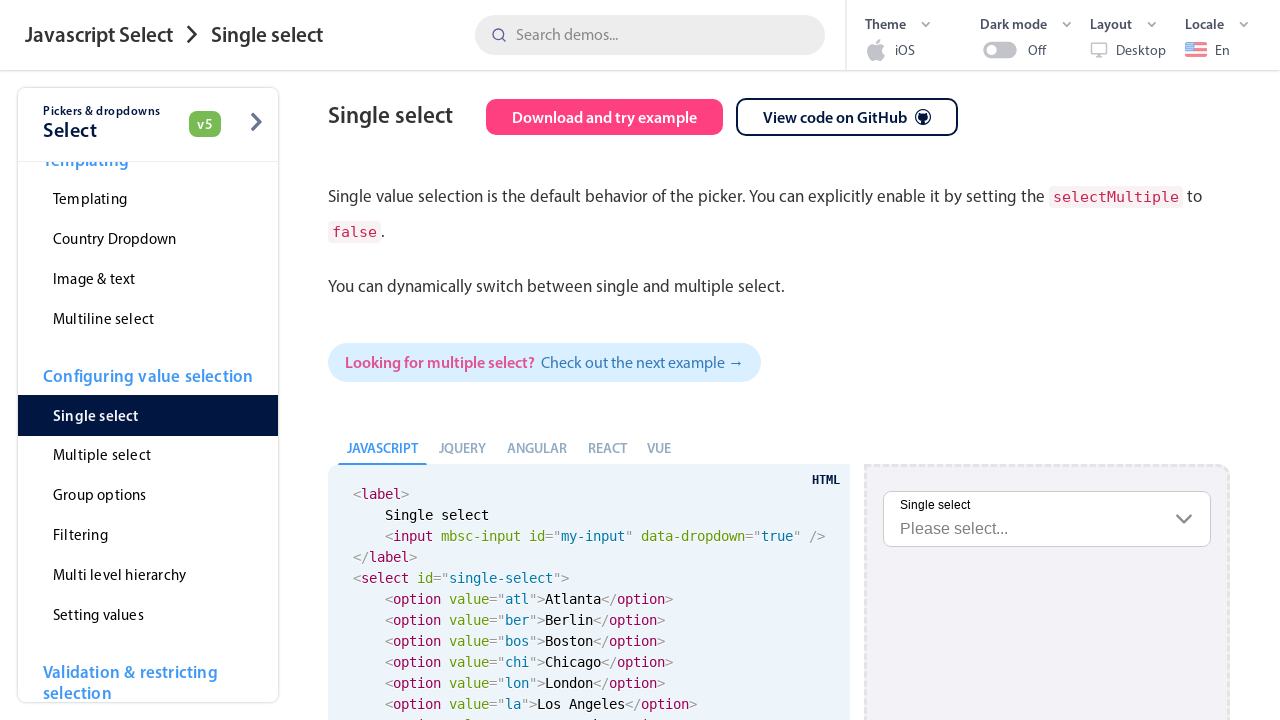

Clicked on single select input to open dropdown options at (1047, 519) on #single-select-input
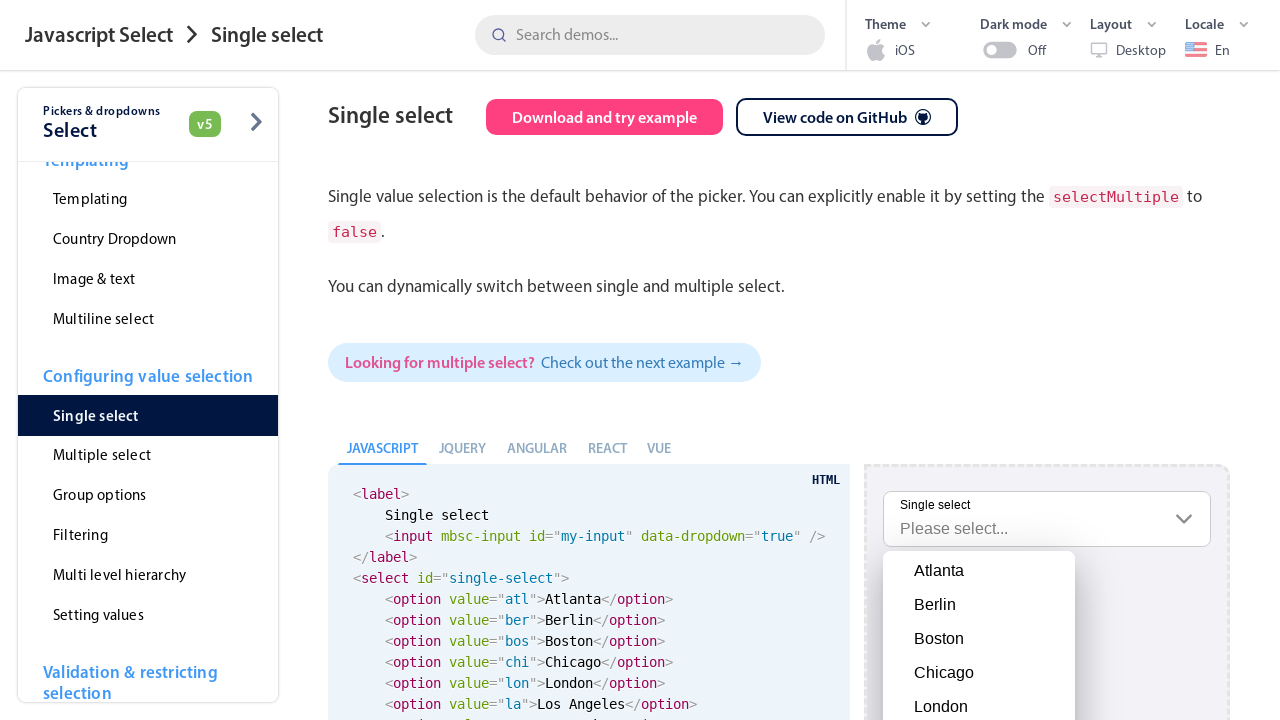

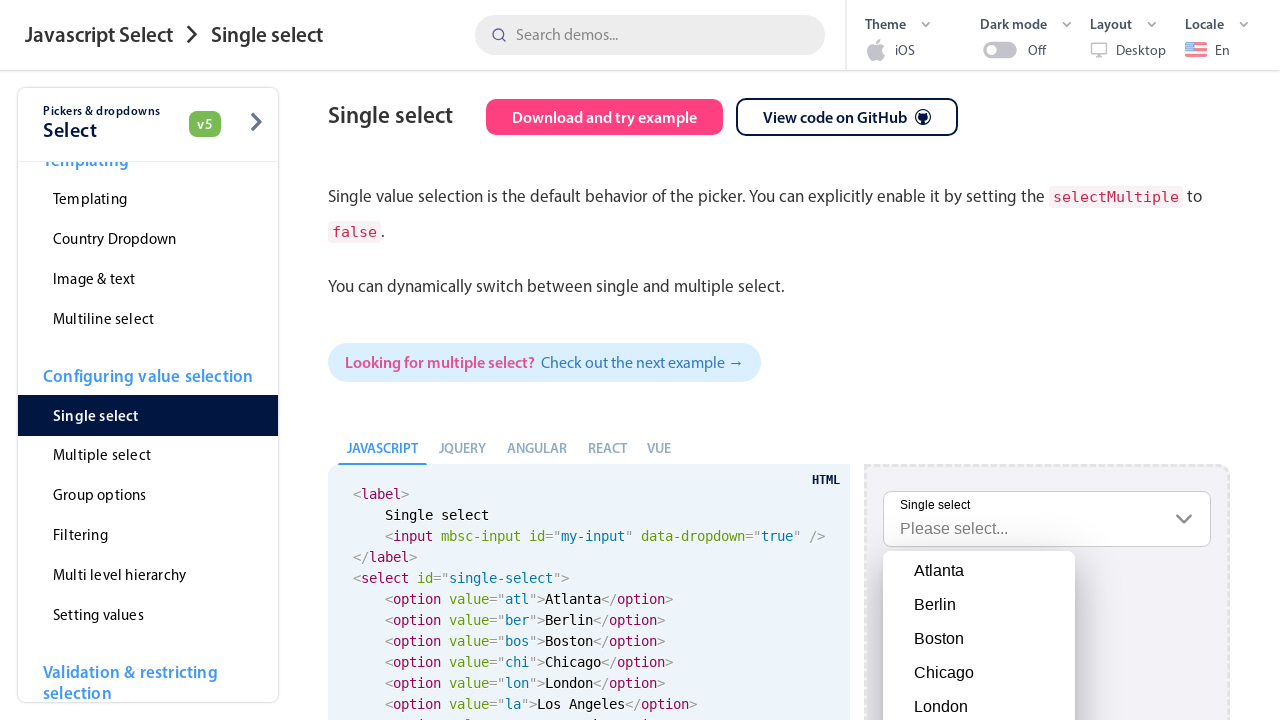